Tests various WebElement methods on the source city input field including checking if displayed/enabled, entering text, clearing, and retrieving attributes

Starting URL: https://www.apsrtconline.in/

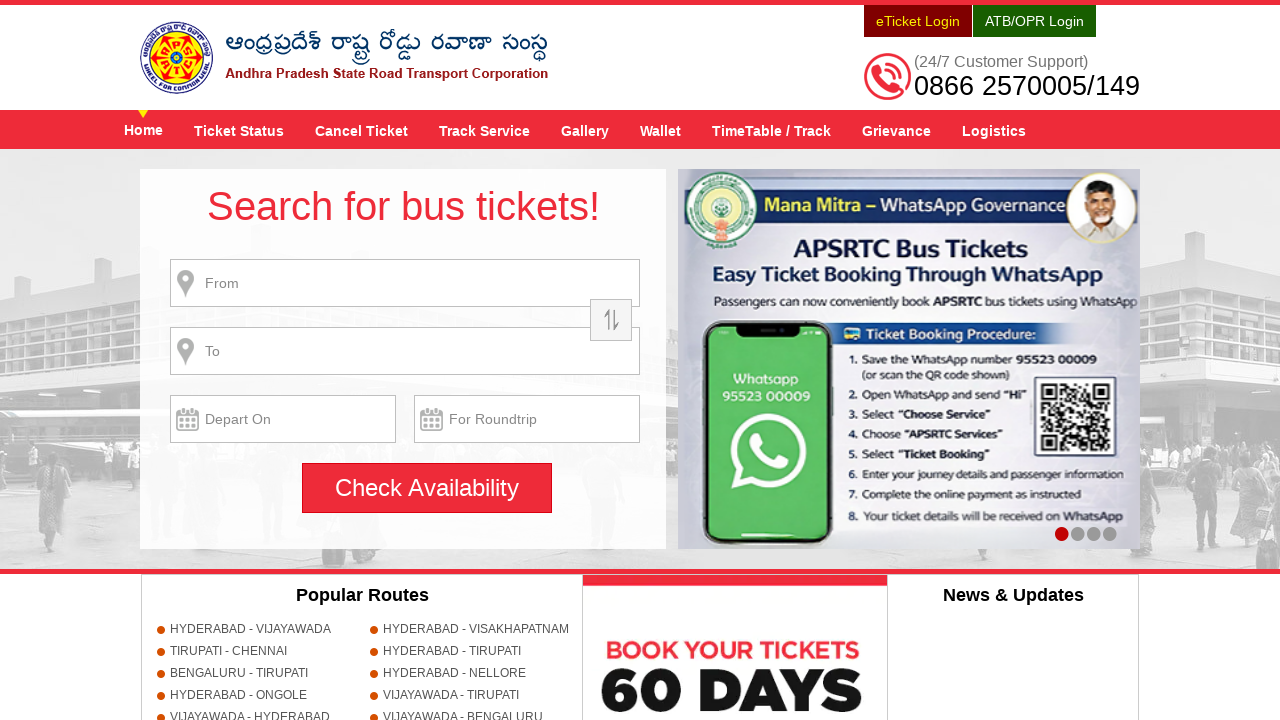

Located source city input field
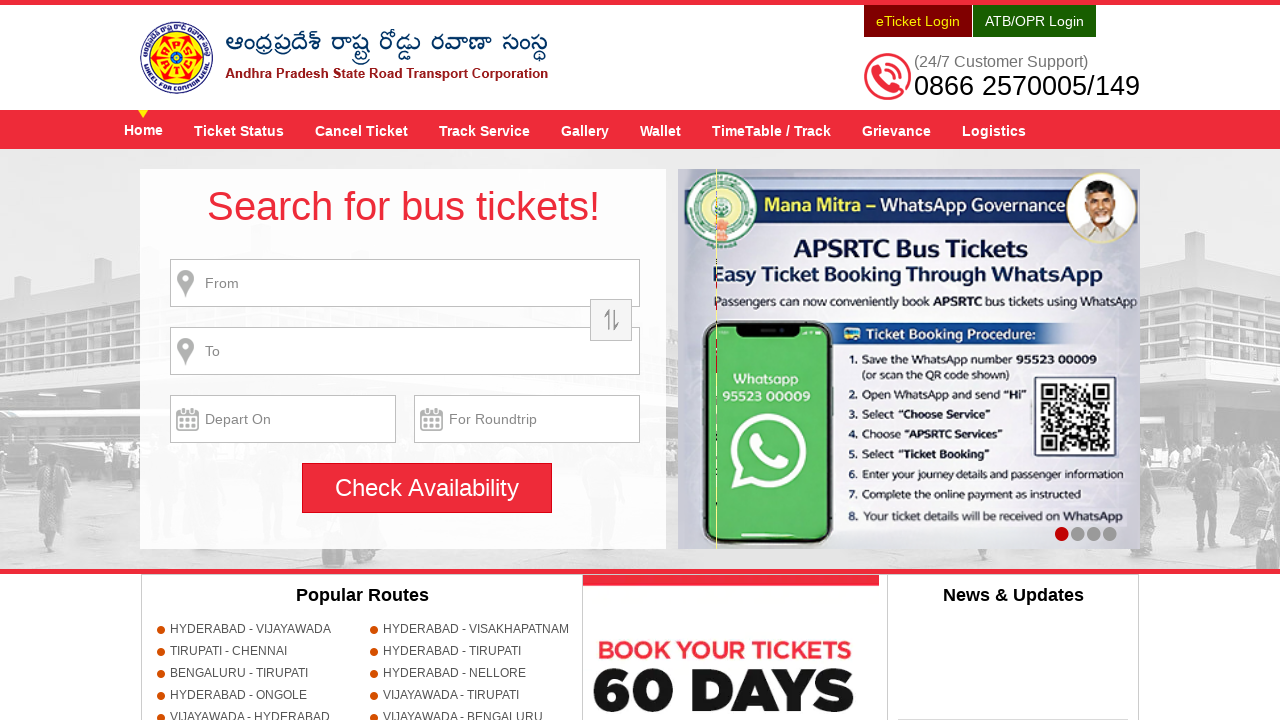

Verified source city input is visible and enabled
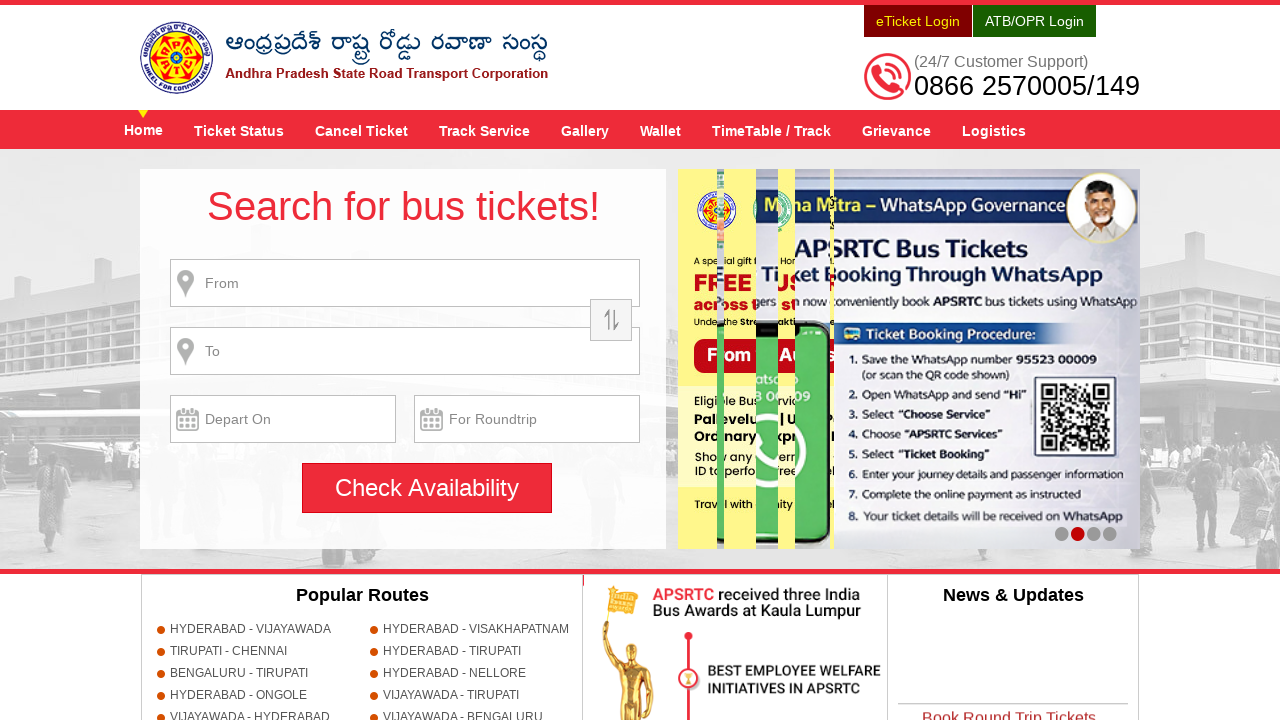

Clicked source city input field at (405, 283) on input[name='source']
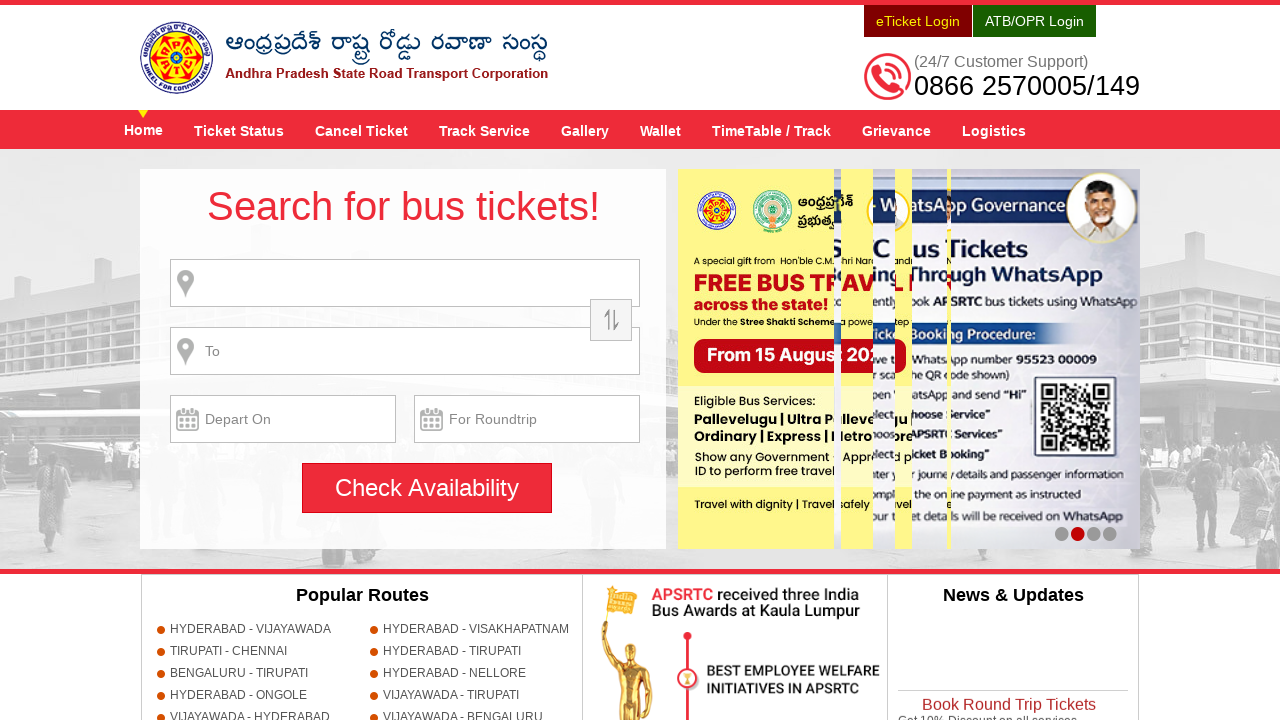

Entered random text in source city field on input[name='source']
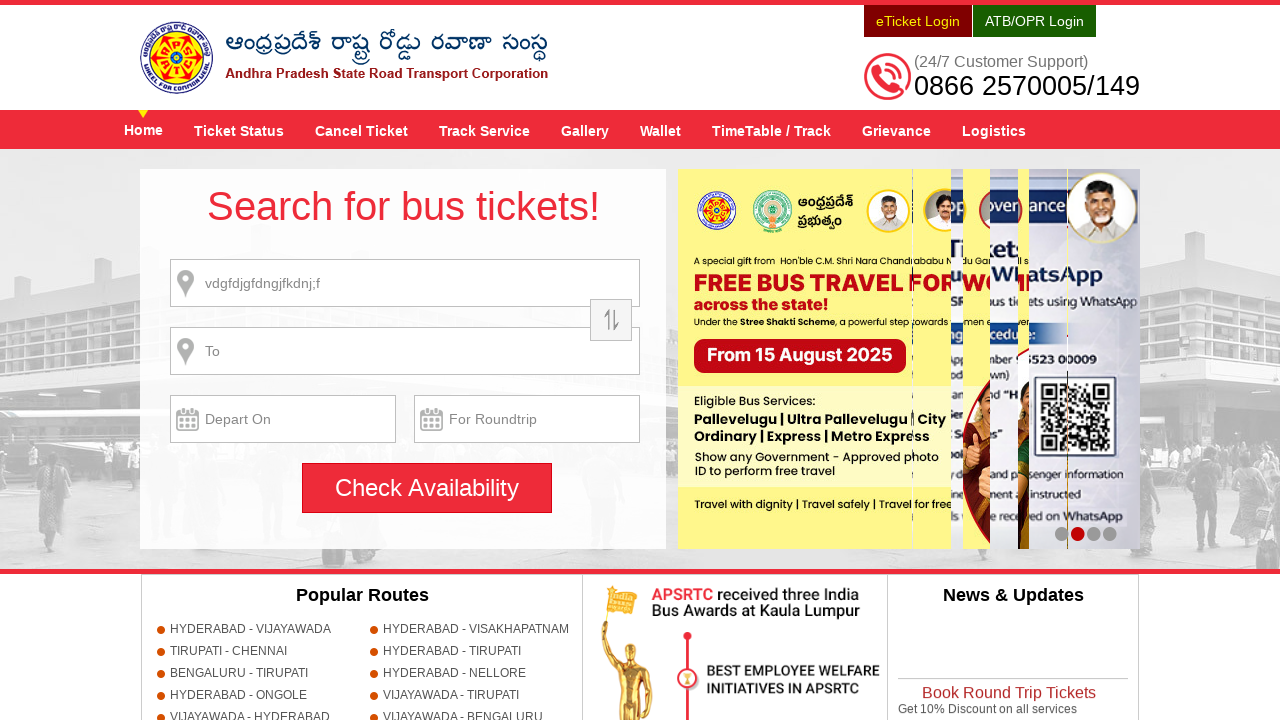

Cleared source city input field on input[name='source']
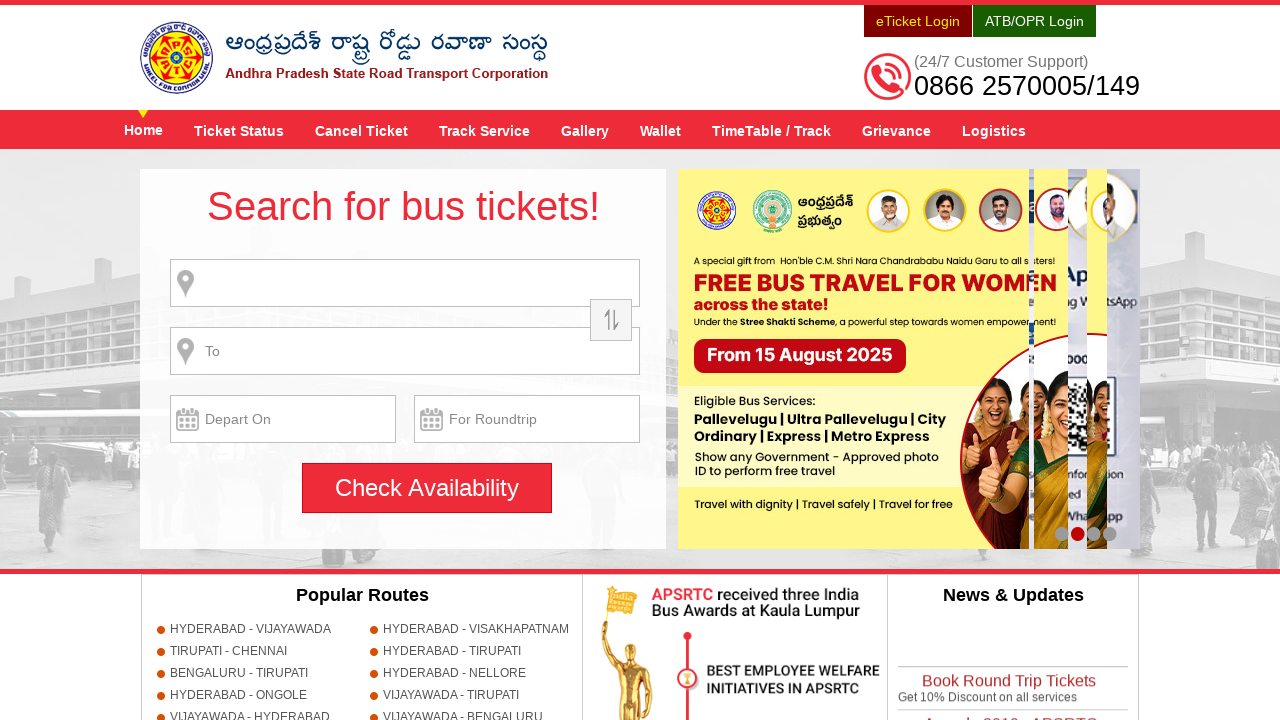

Clicked source city input field again at (405, 283) on input[name='source']
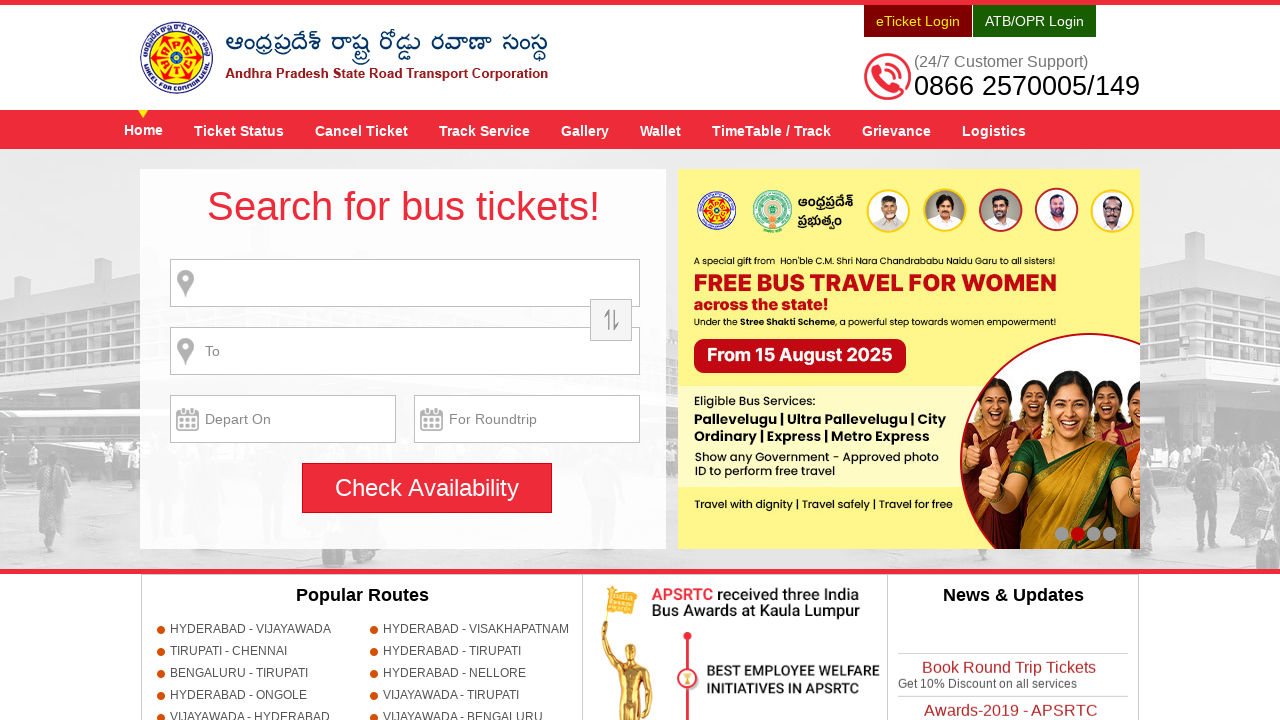

Entered 'HYDERABAD' in source city field on input[name='source']
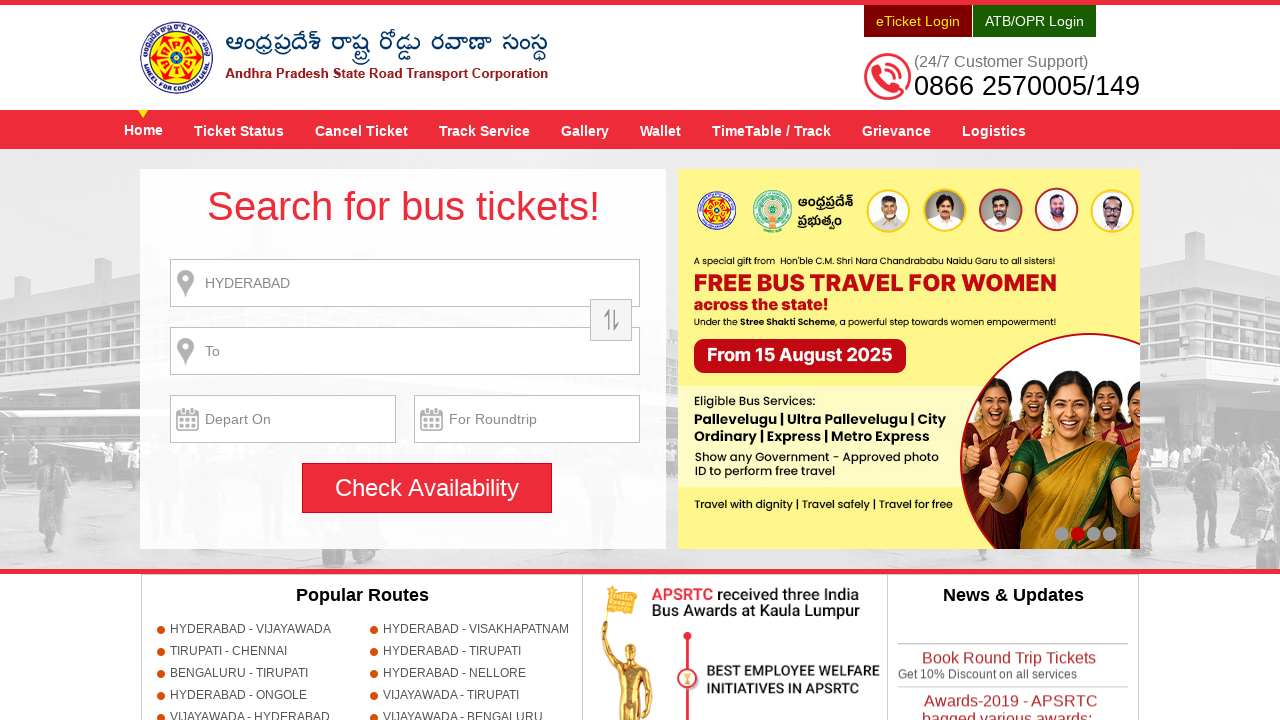

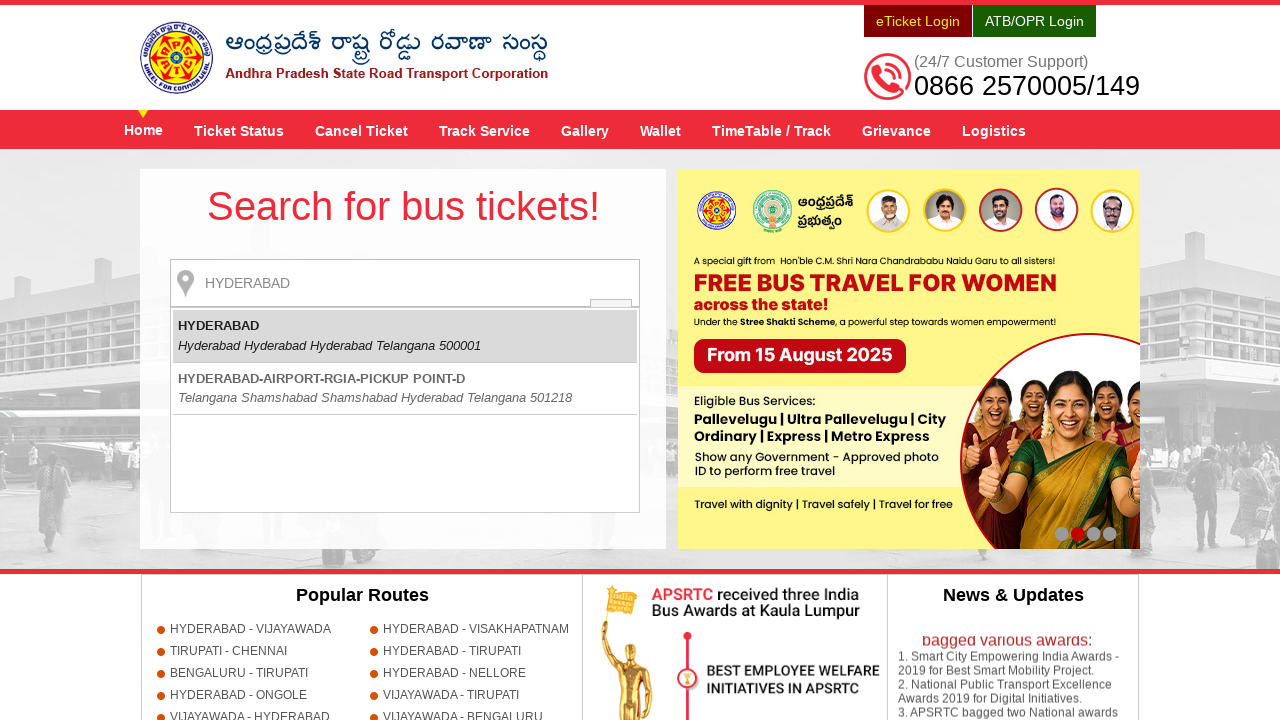